Tests keyboard shortcut functionality by performing a Ctrl+A (select all) key combination on a practice page

Starting URL: https://www.letskodeit.com/practice

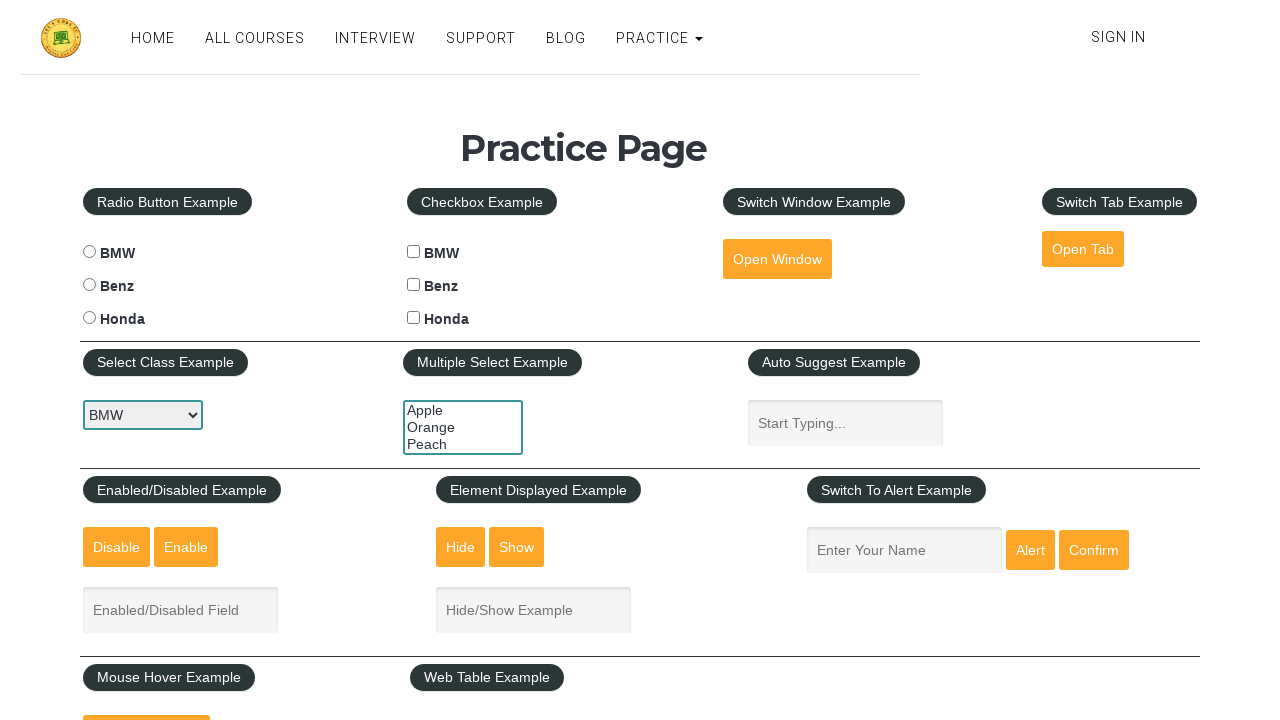

Pressed Ctrl+A keyboard shortcut to select all content
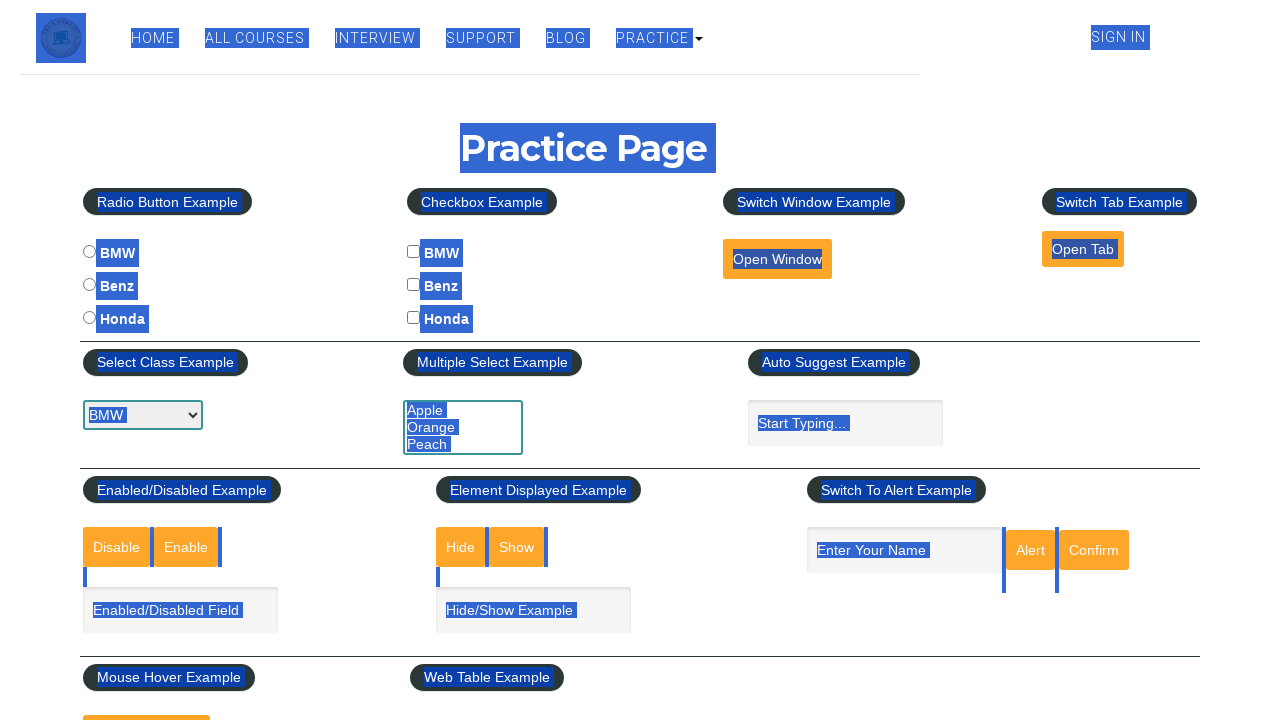

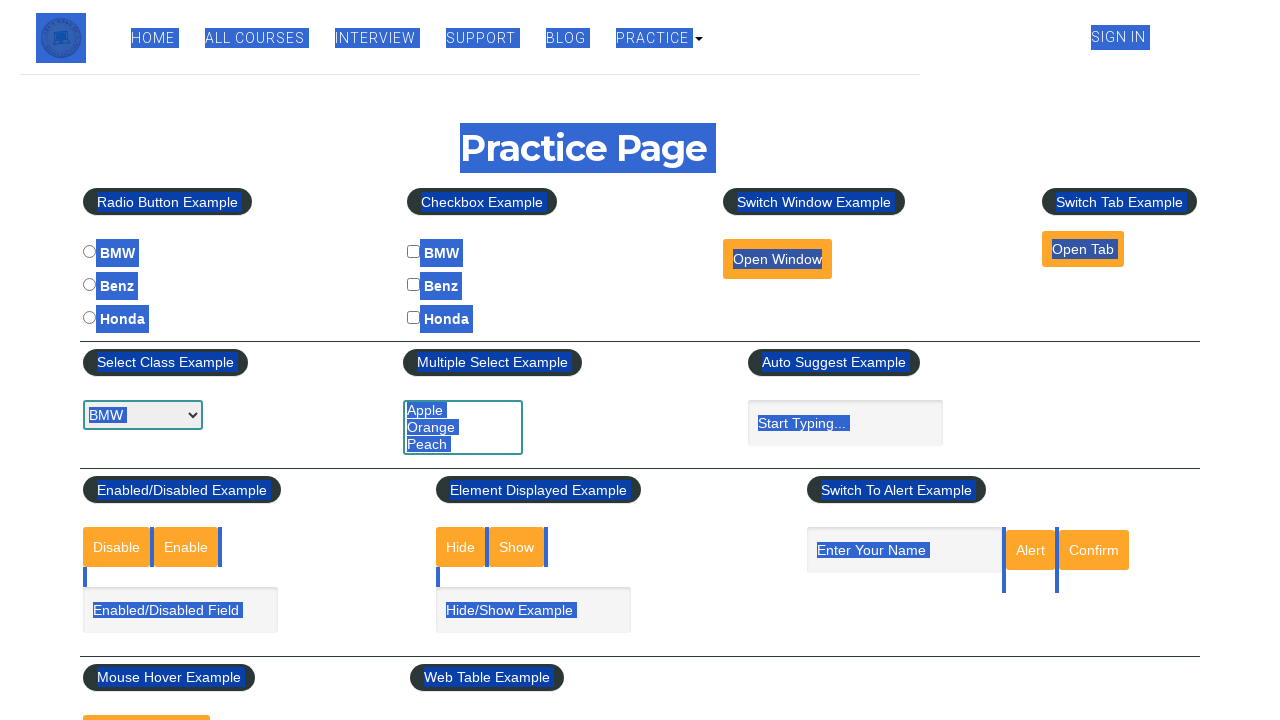